Tests JavaScript prompt functionality on W3Schools tryit editor by triggering a prompt, entering text, and verifying the result is displayed on the page

Starting URL: https://www.w3schools.com/js/tryit.asp?filename=tryjs_prompt

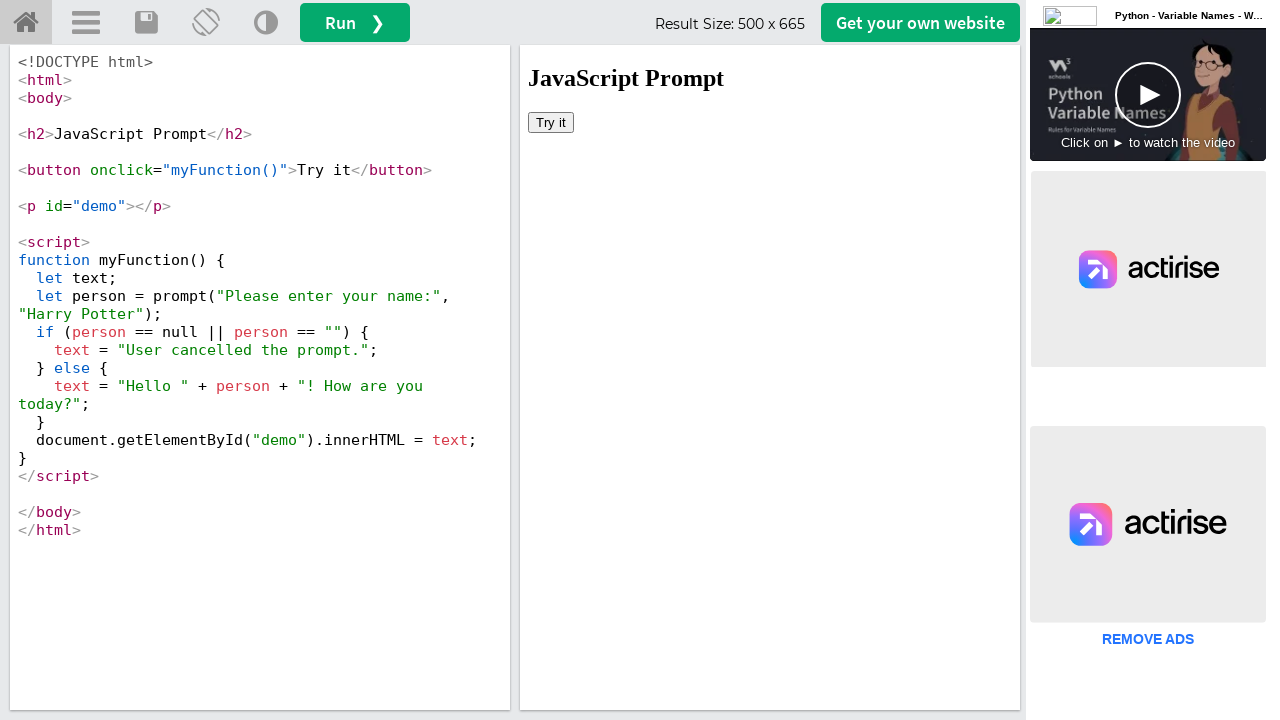

Located the Try it editor iframe
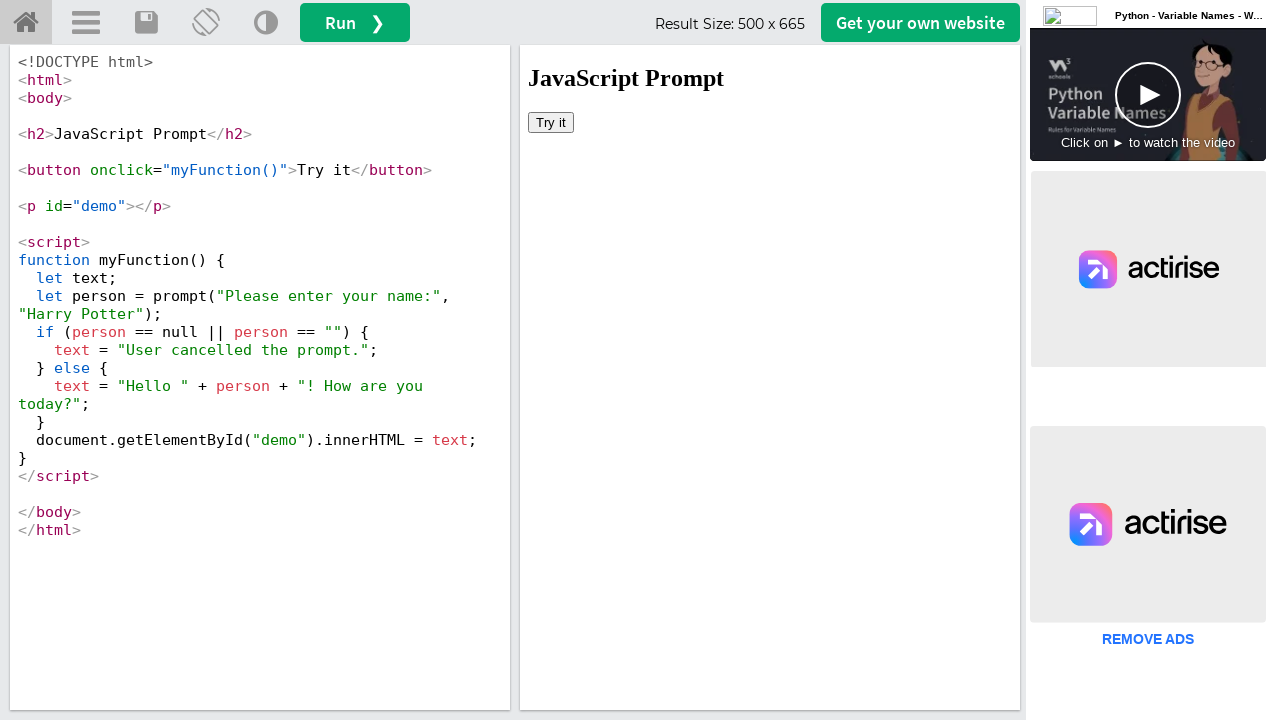

Clicked the 'Try it' button to trigger the JavaScript prompt at (551, 122) on iframe >> nth=0 >> internal:control=enter-frame >> button:has-text('Try it')
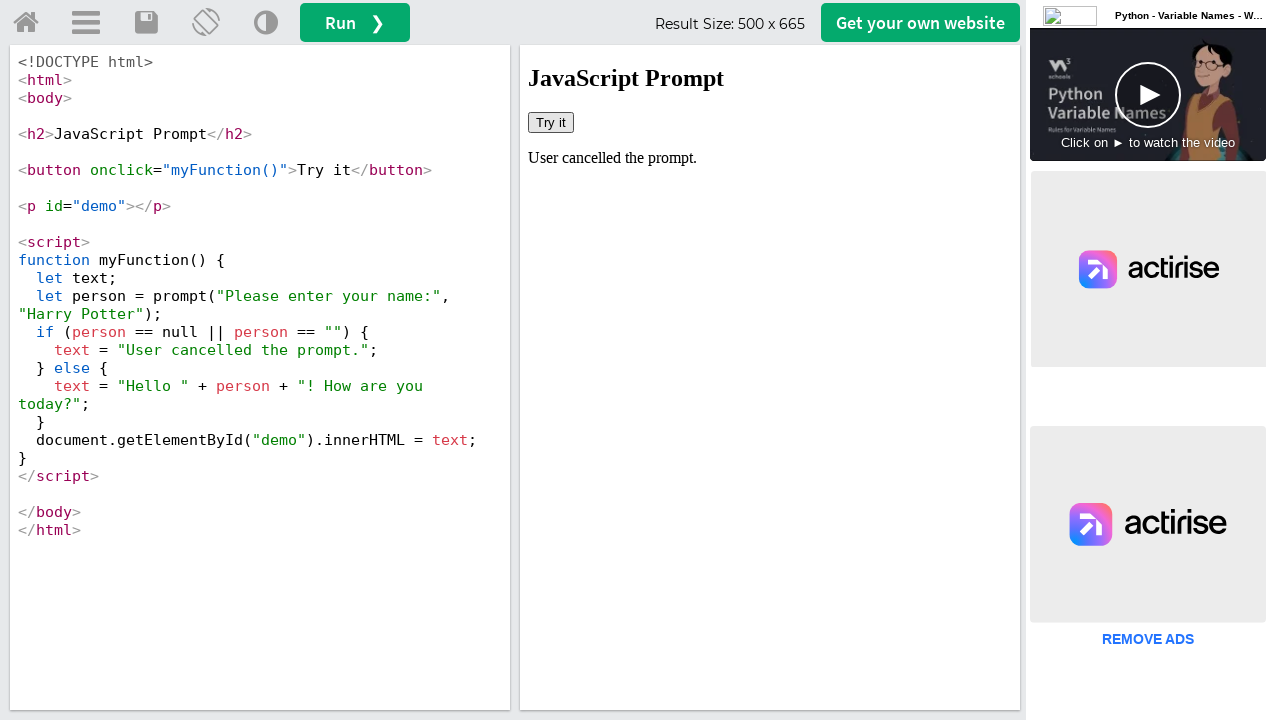

Set up dialog handler to accept prompt with text 'AJ'
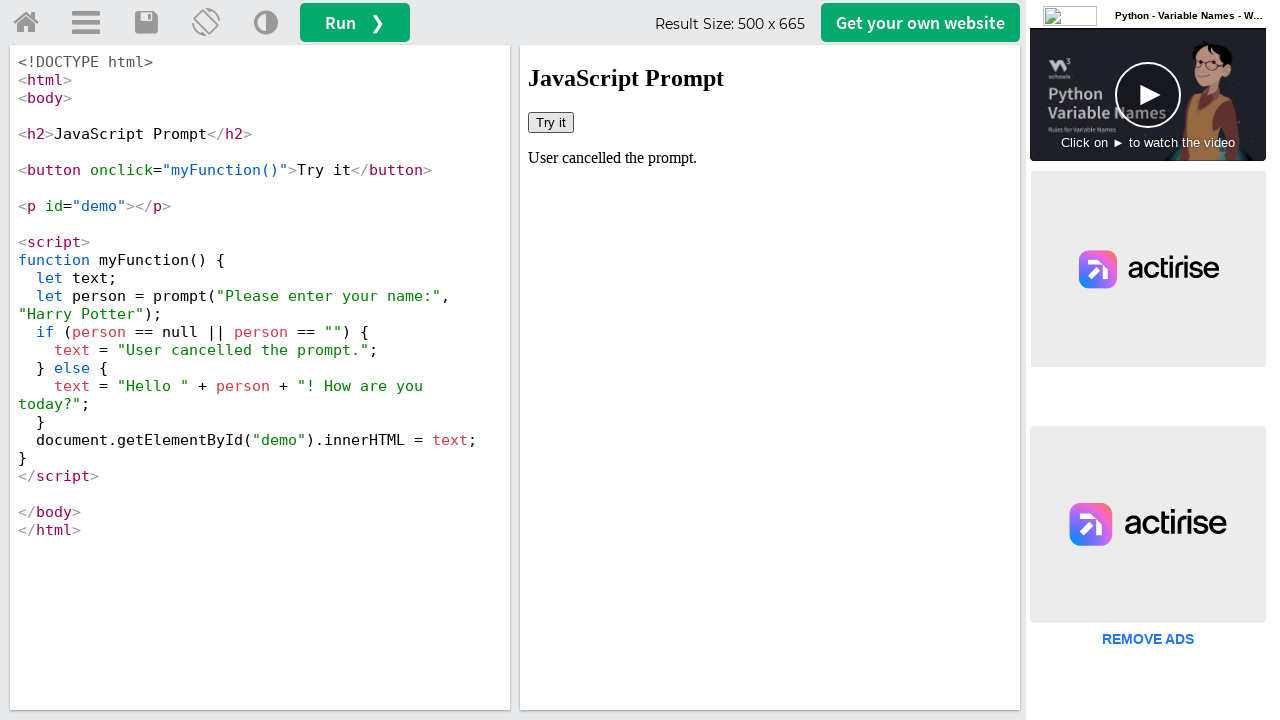

Verified the result is displayed in the demo element
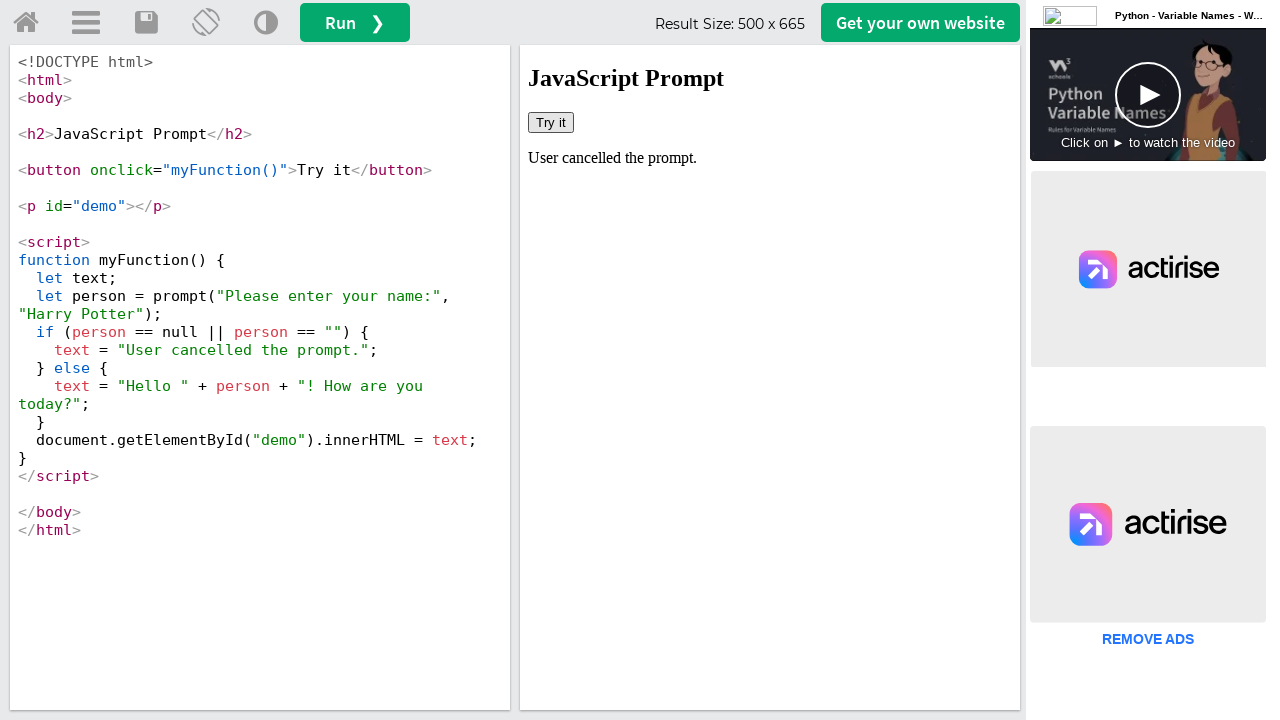

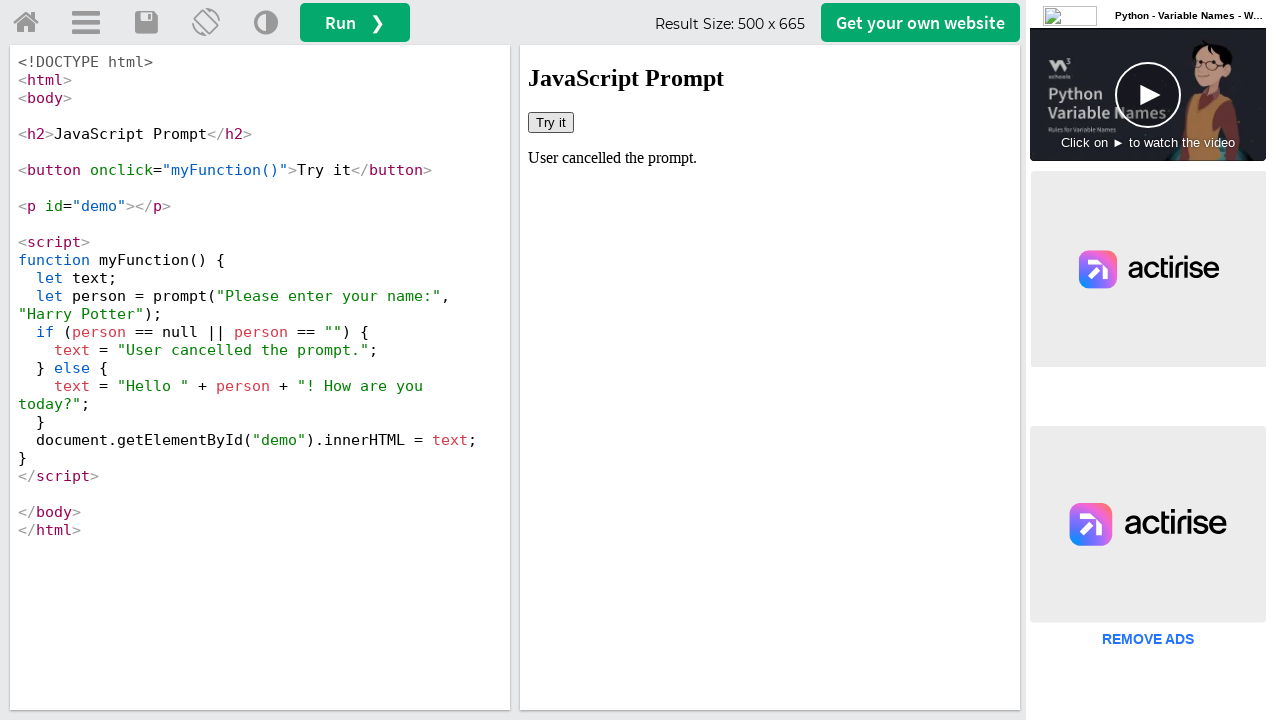